Tests iframe handling by switching to a single frame, entering text in an input field, then switching back to default content and clicking on a "Multiple" tab link

Starting URL: https://demo.automationtesting.in/Frames.html

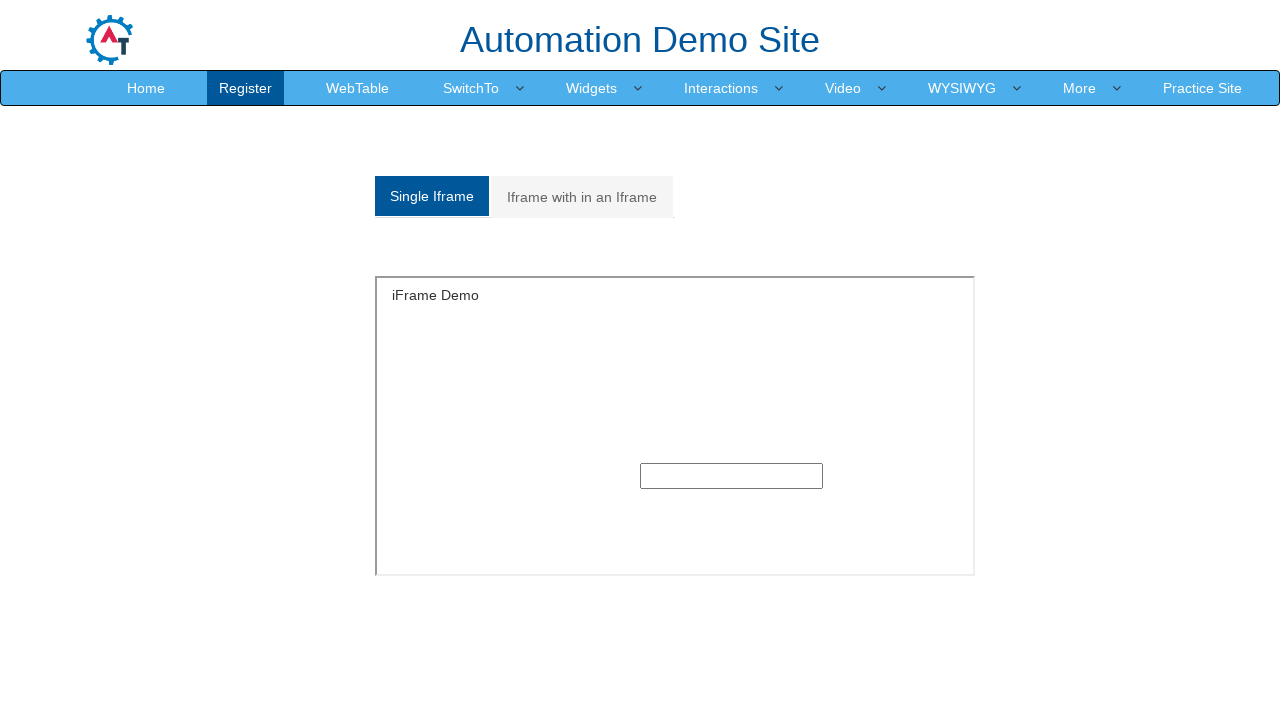

Located the SingleFrame iframe element
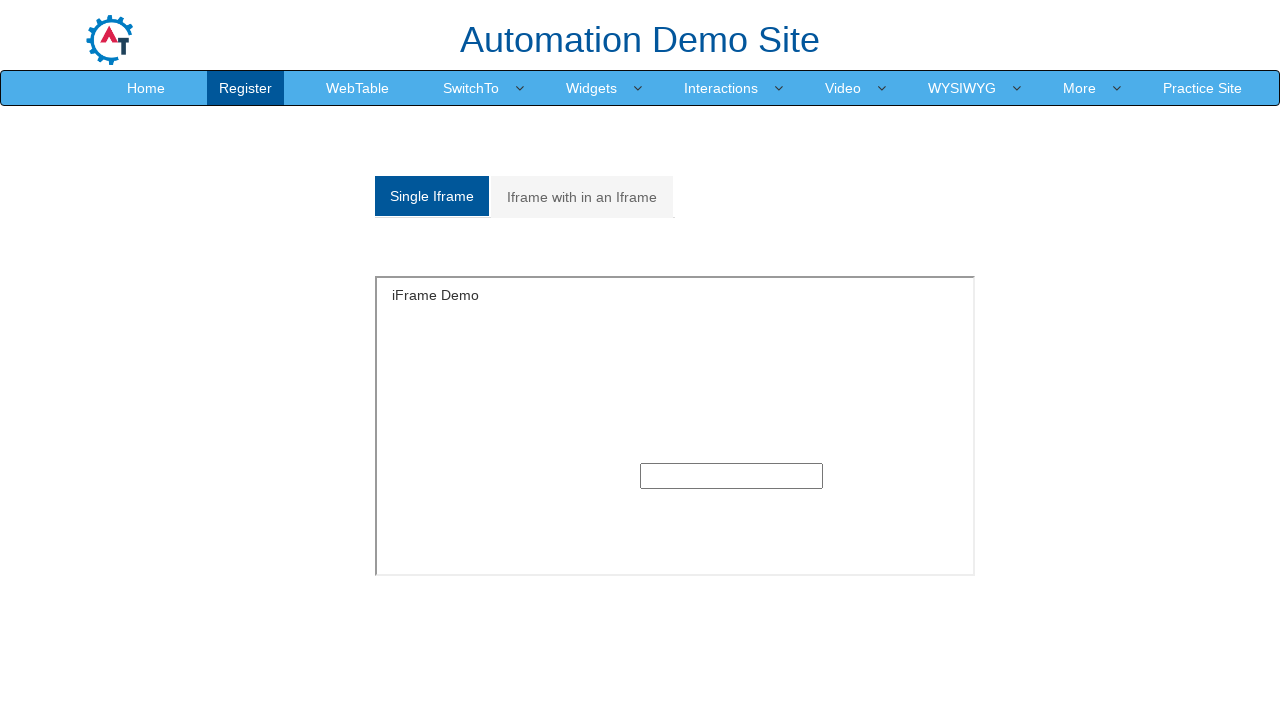

Located the textbox inside the iframe
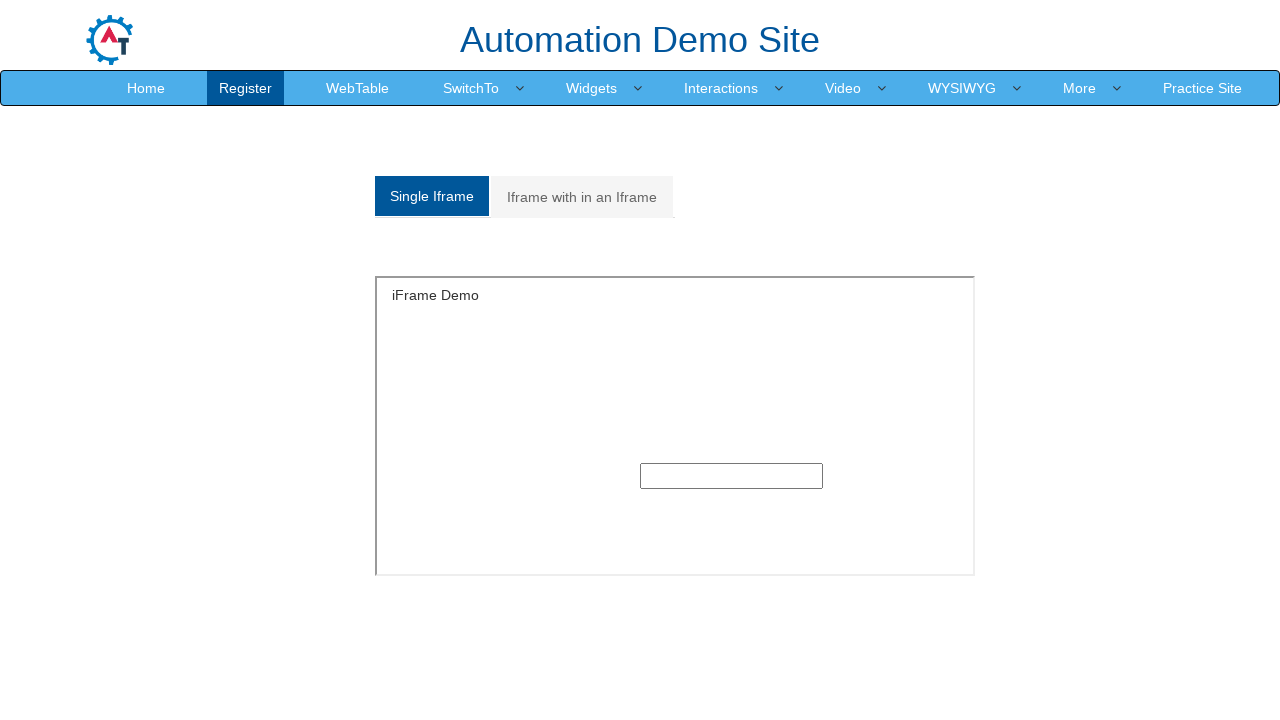

Clicked on the textbox inside the iframe at (732, 476) on xpath=(//iframe[@src='SingleFrame.html'])[1] >> internal:control=enter-frame >> 
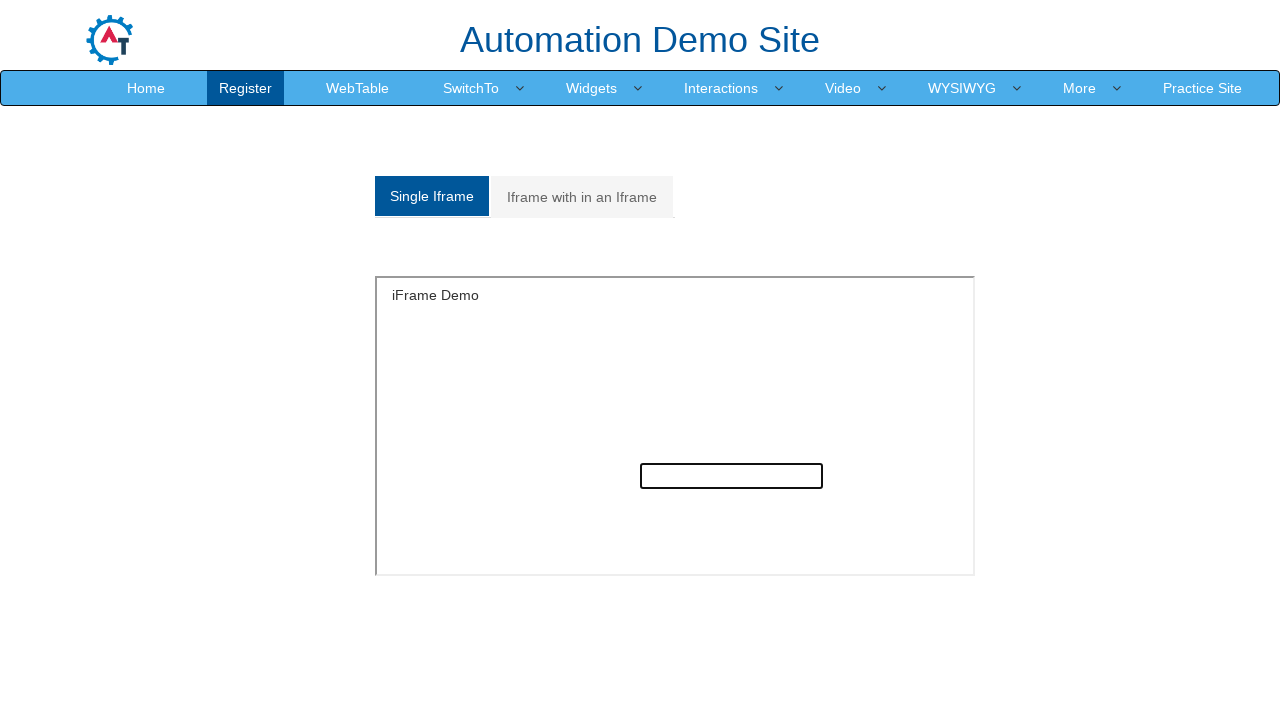

Cleared the textbox content on xpath=(//iframe[@src='SingleFrame.html'])[1] >> internal:control=enter-frame >> 
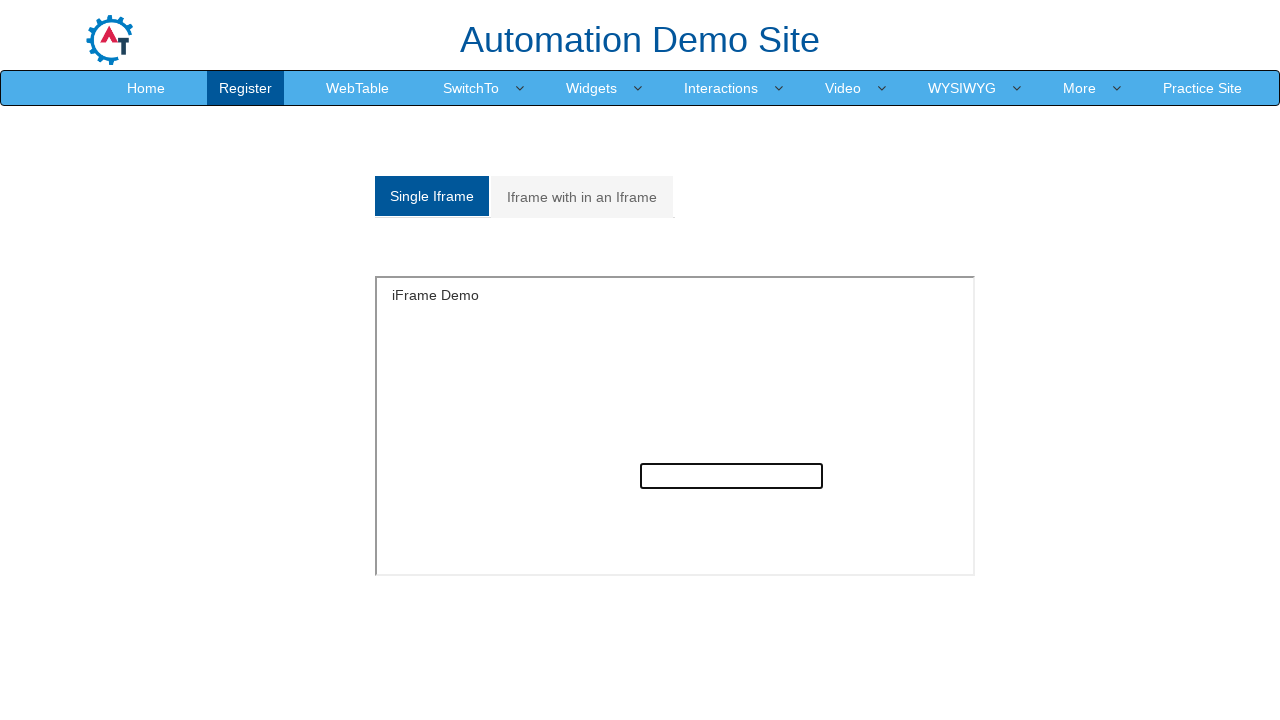

Entered 'hii' text in the textbox inside the iframe on xpath=(//iframe[@src='SingleFrame.html'])[1] >> internal:control=enter-frame >> 
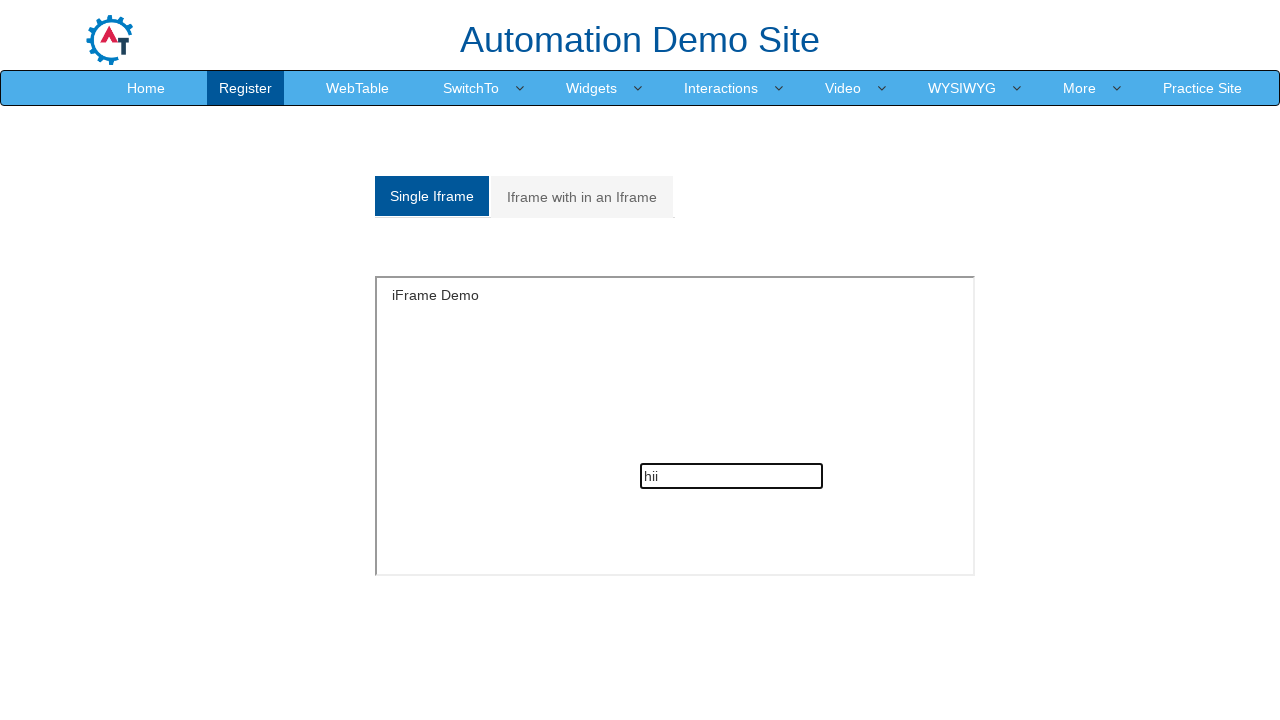

Clicked on the Multiple tab link in main content at (582, 197) on a[href='#Multiple']
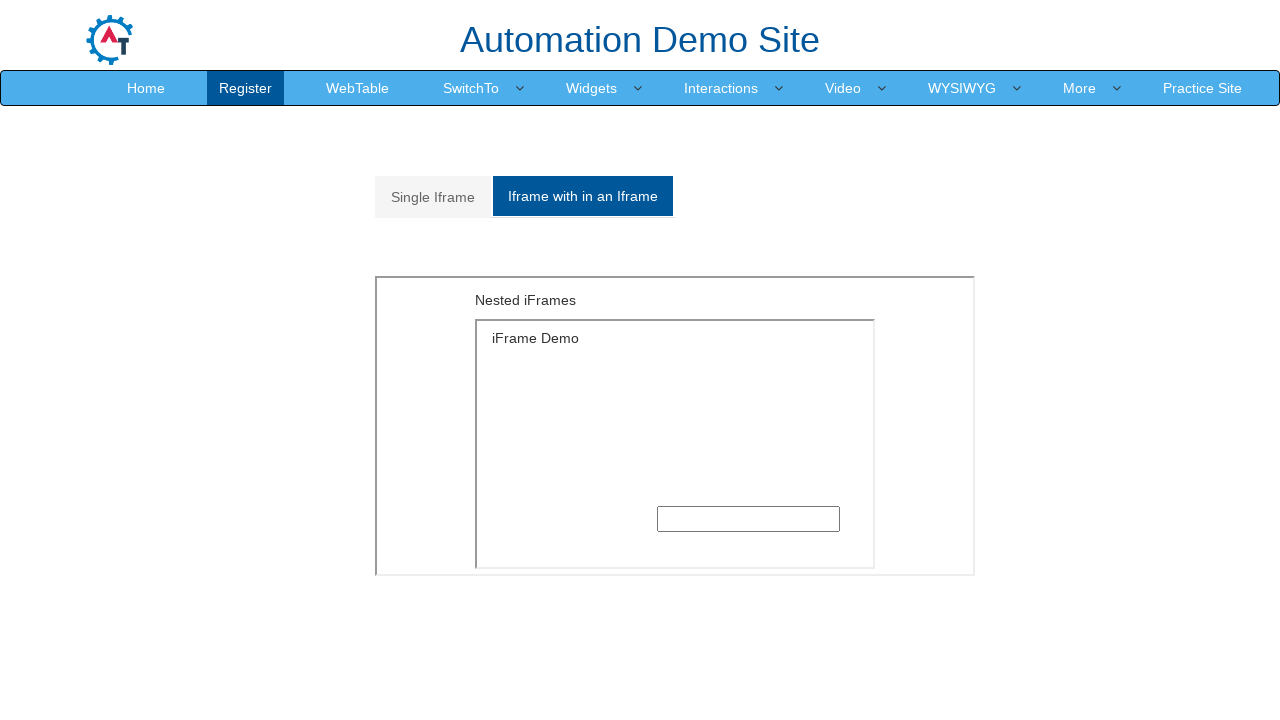

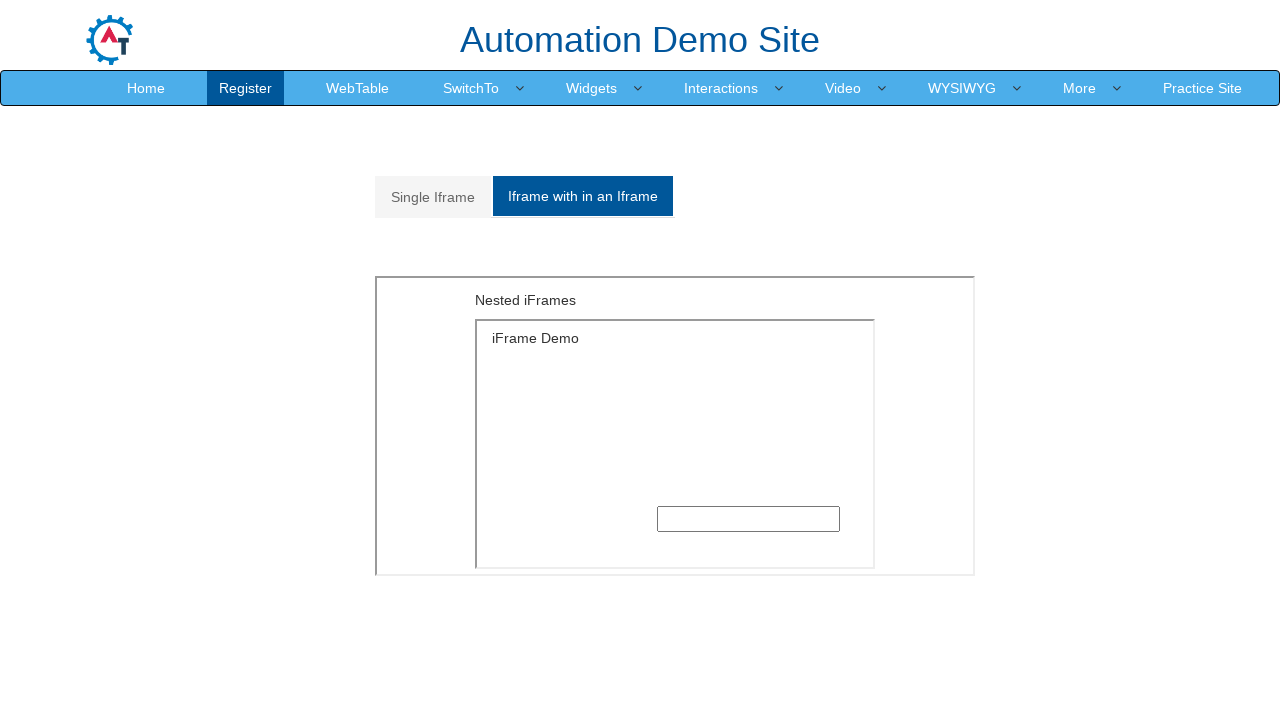